Tests calculator multiplication functionality by entering 423 * 525

Starting URL: https://www.calculator.net/

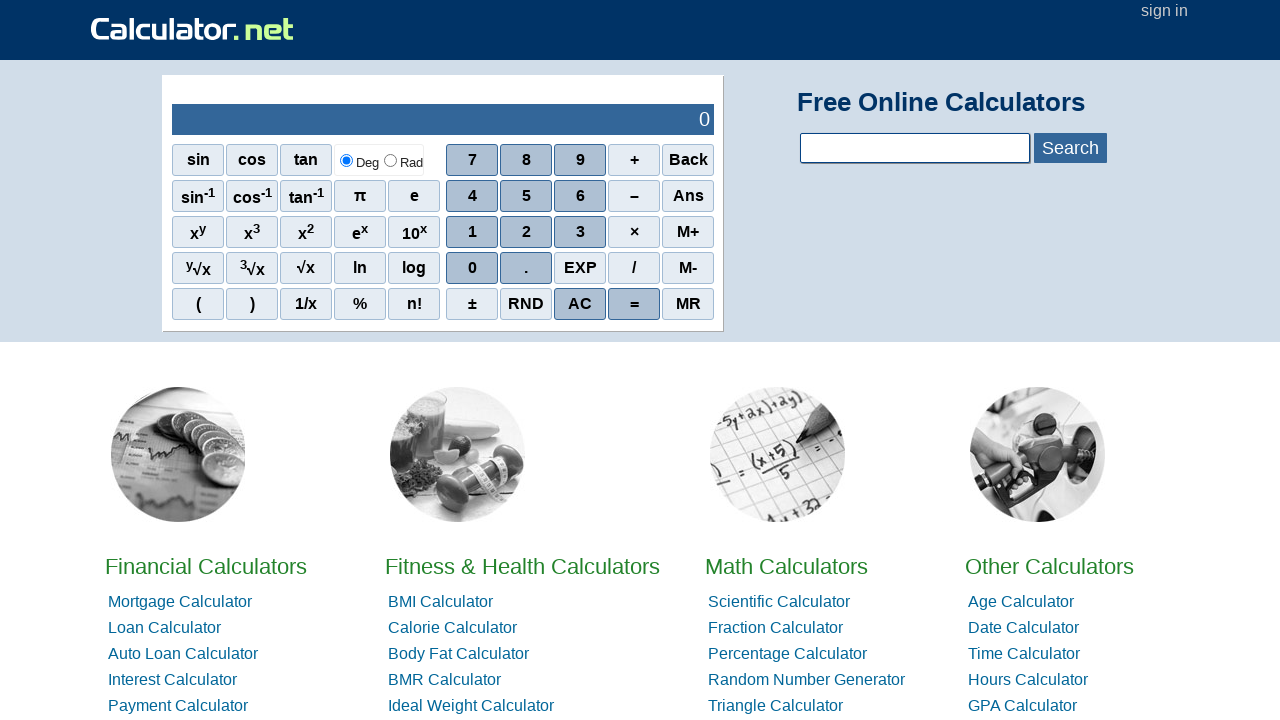

Cleared calculator display at (443, 120) on div#sciOutPut
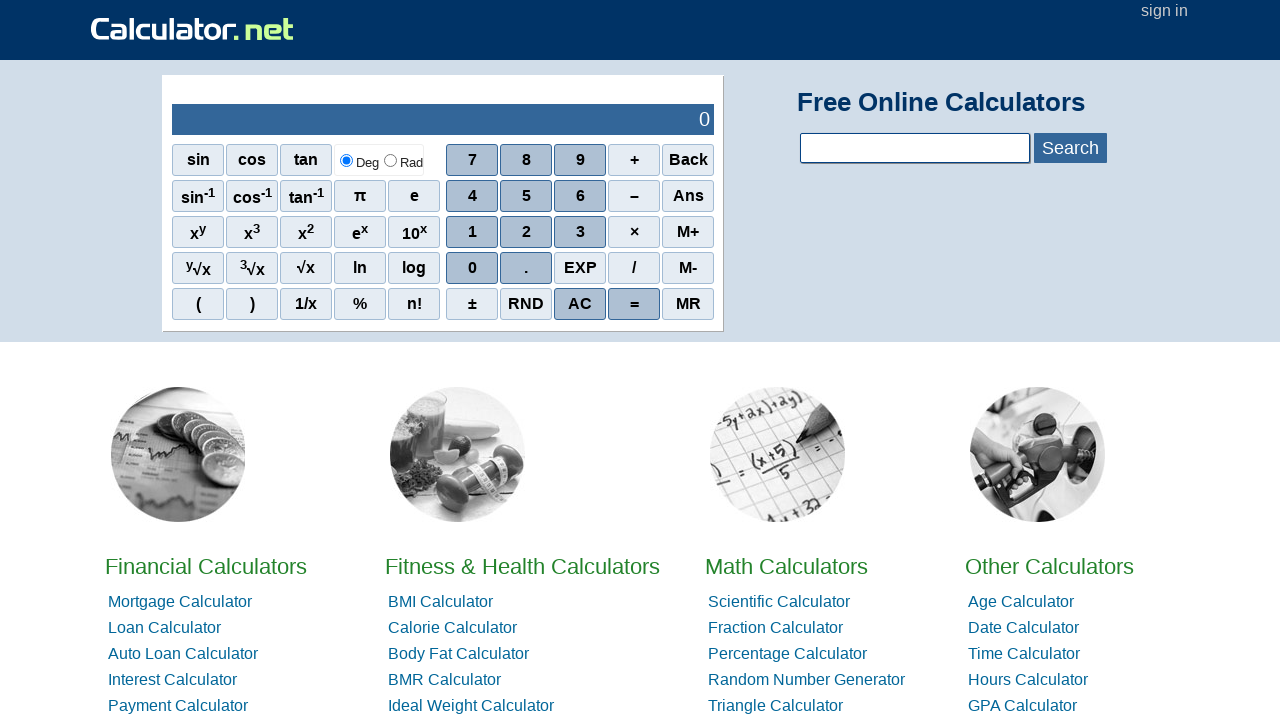

Clicked number 4 at (472, 196) on span:has-text('4')
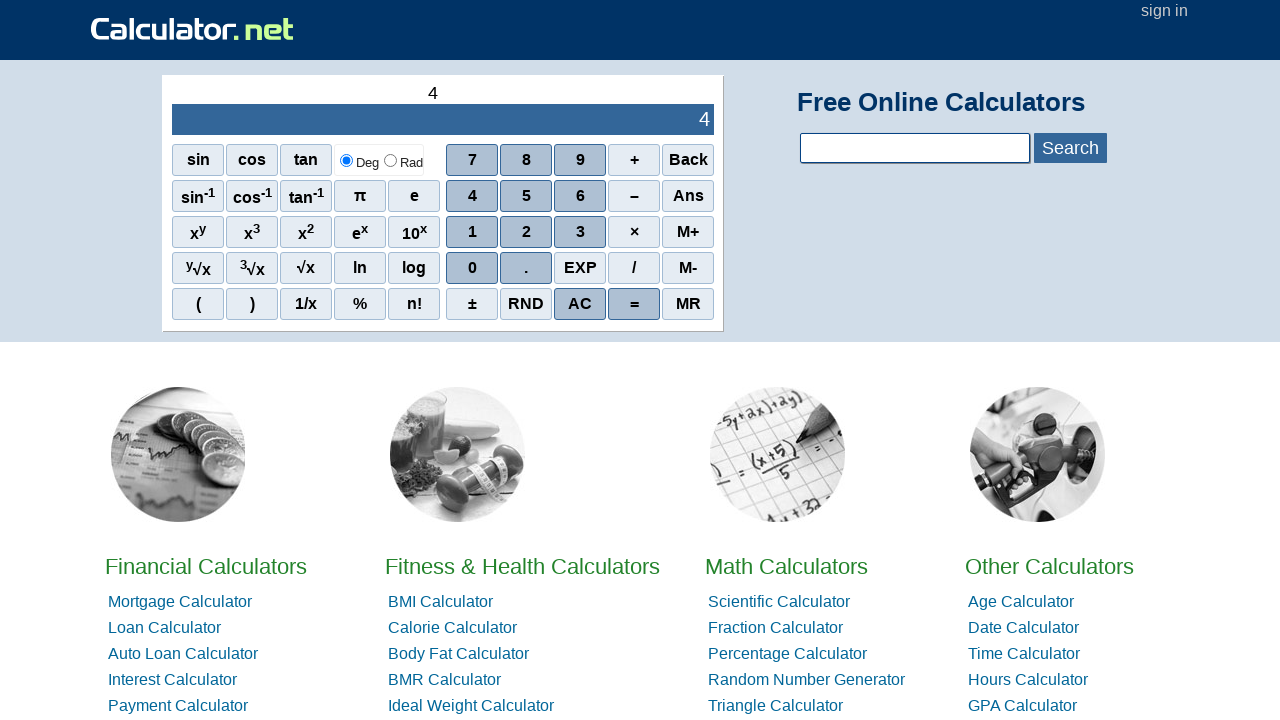

Clicked number 2 at (306, 232) on span:has-text('2')
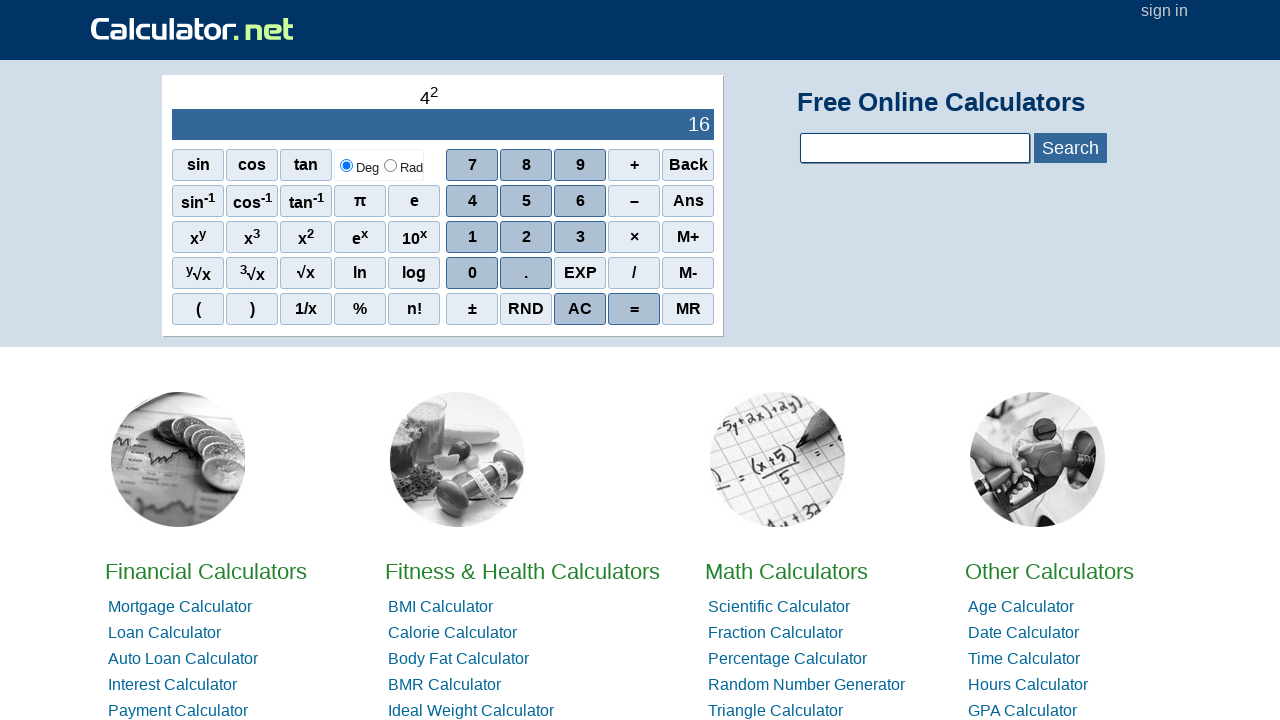

Clicked number 3, entered first operand 423 at (252, 237) on span:has-text('3')
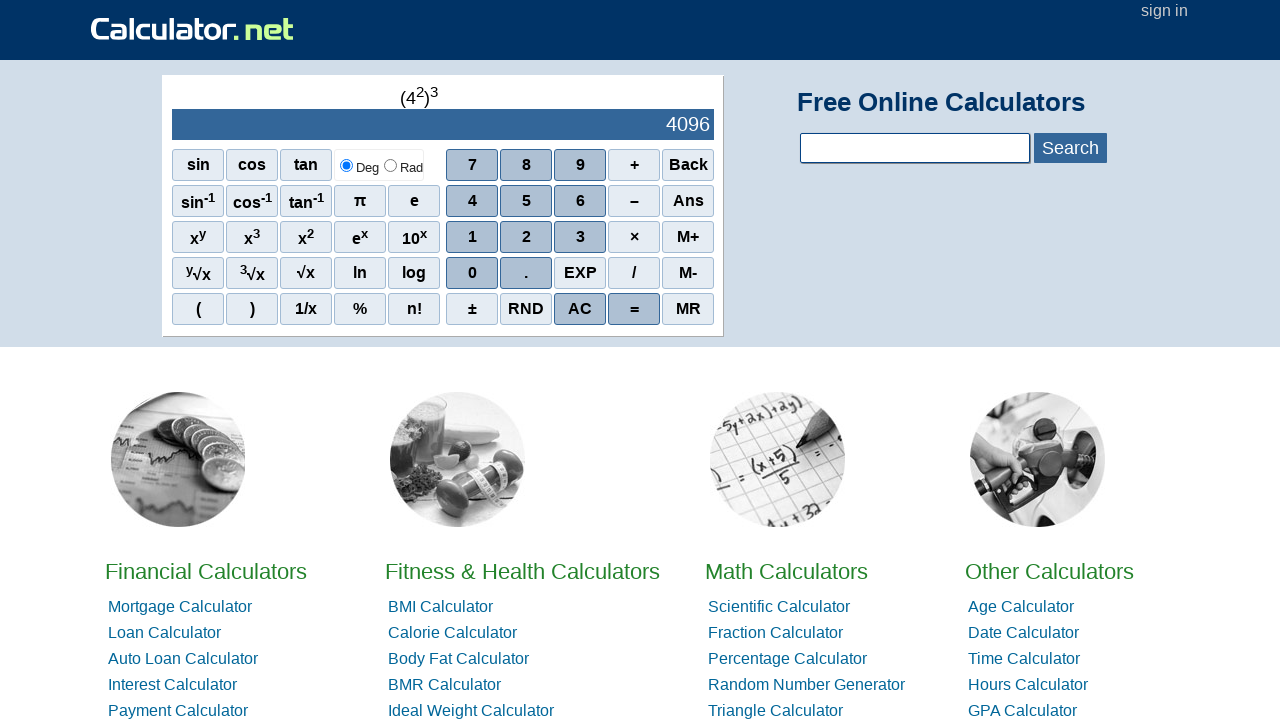

Clicked multiplication operator at (634, 237) on span:has-text('×')
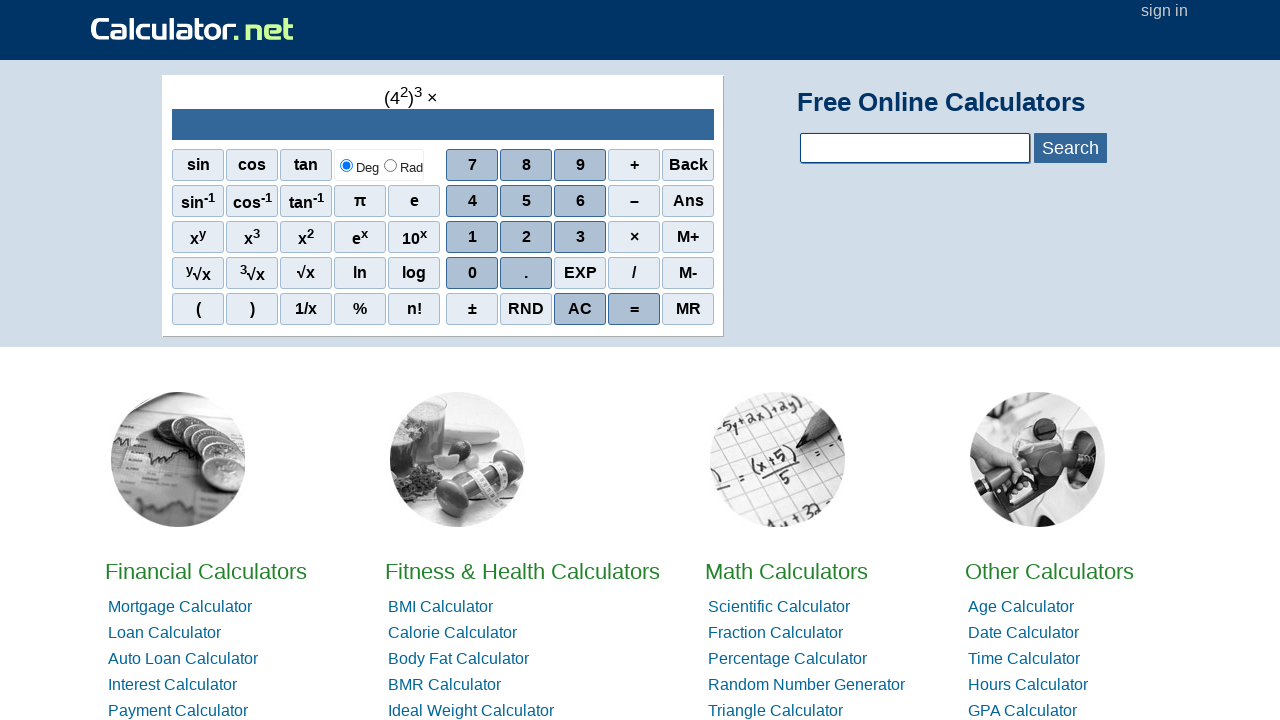

Clicked number 5 at (526, 201) on span:has-text('5')
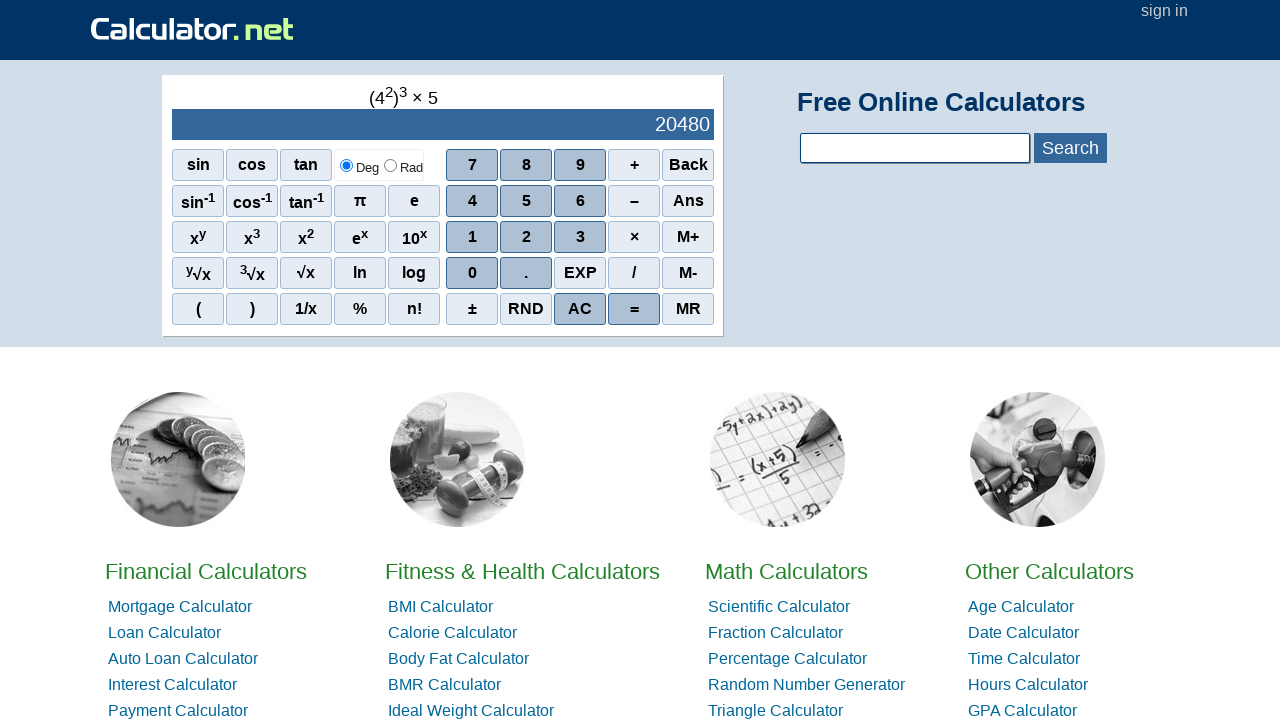

Clicked number 2 at (306, 237) on span:has-text('2')
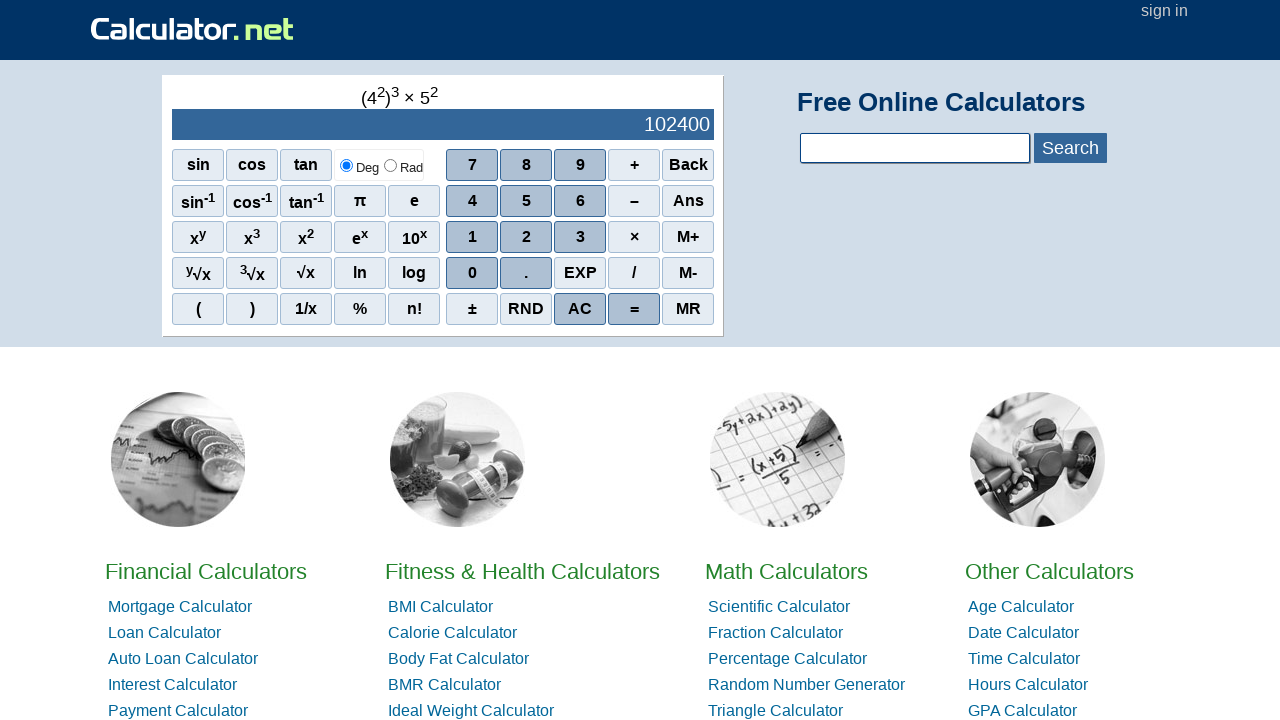

Clicked number 5, entered second operand 525 at (526, 201) on span:has-text('5')
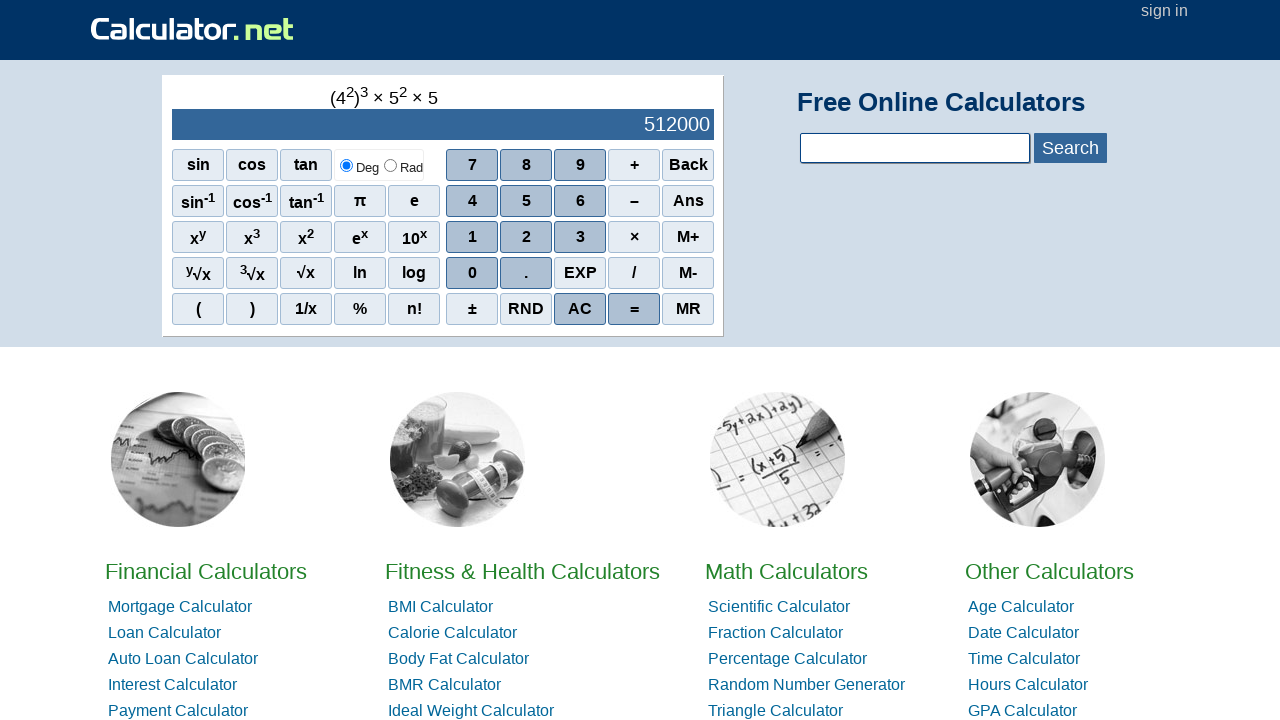

Clicked AC button to clear calculator for next operation at (688, 165) on span:has-text('AC')
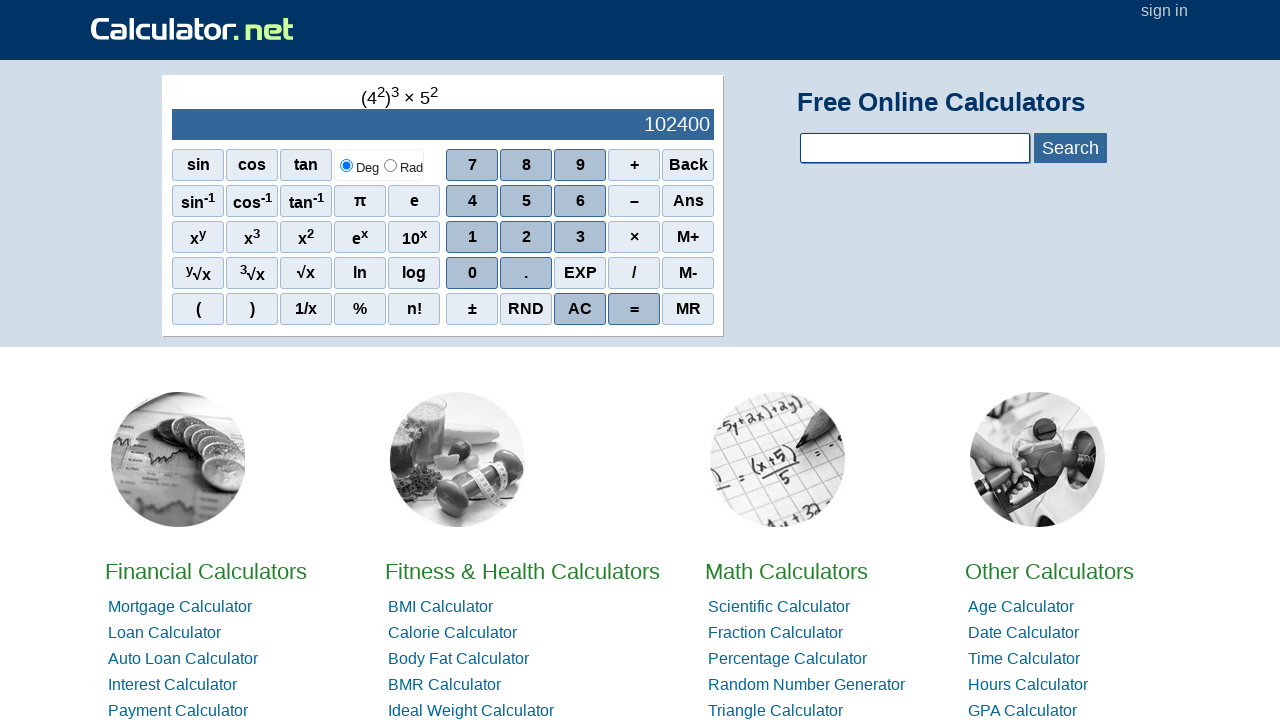

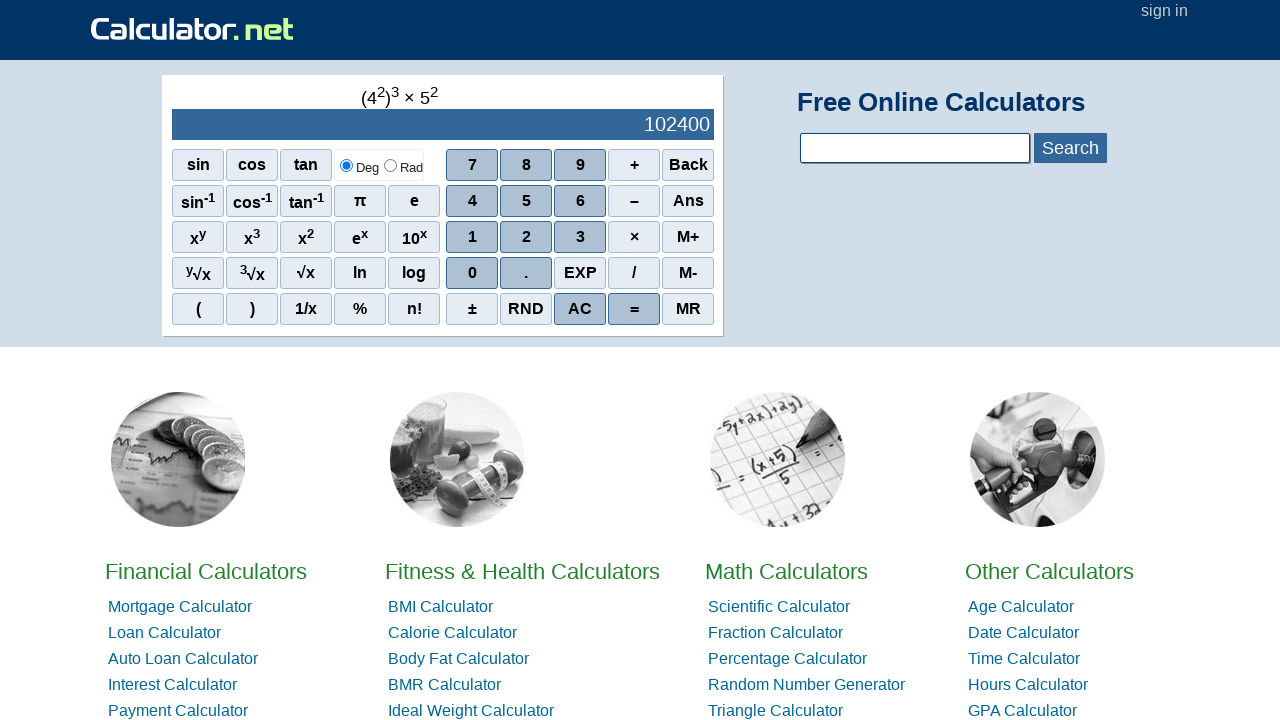